Navigates to Lightspeed Magazine's fiction section, identifies pagination, and navigates through multiple pages of story listings to verify page navigation functionality.

Starting URL: http://www.lightspeedmagazine.com/fiction/

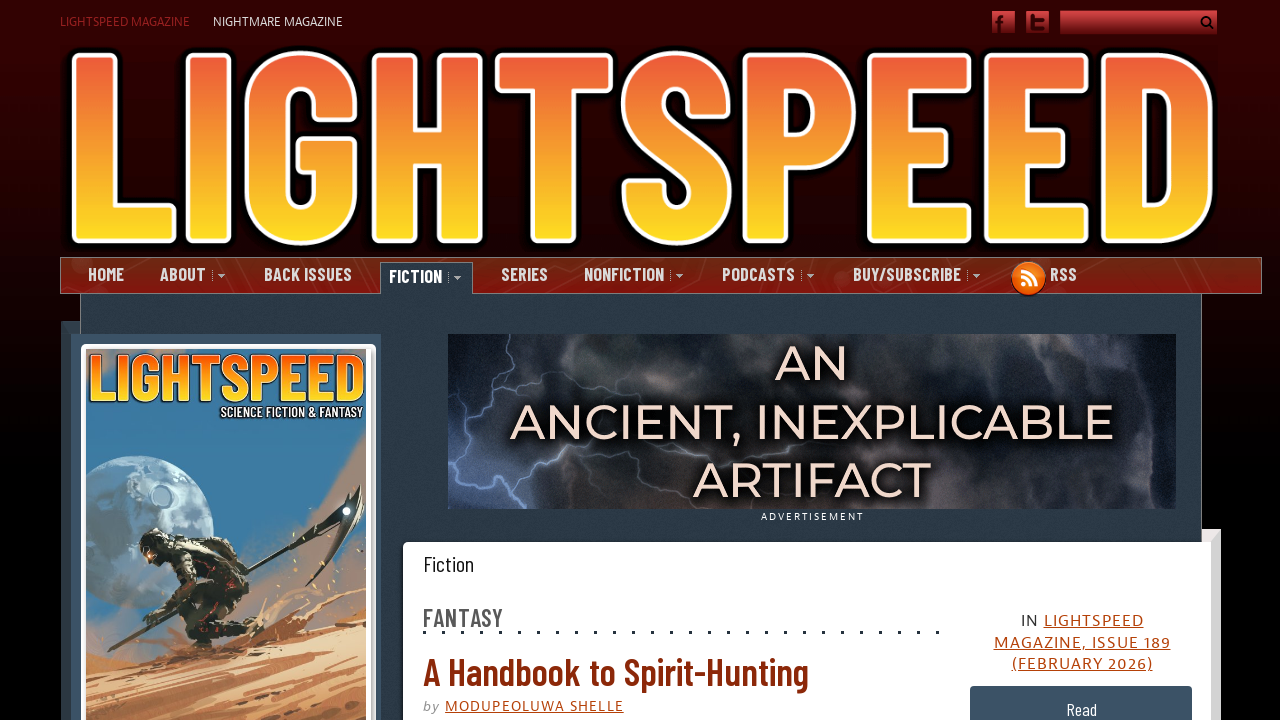

Waited for story blocks to load on the first page
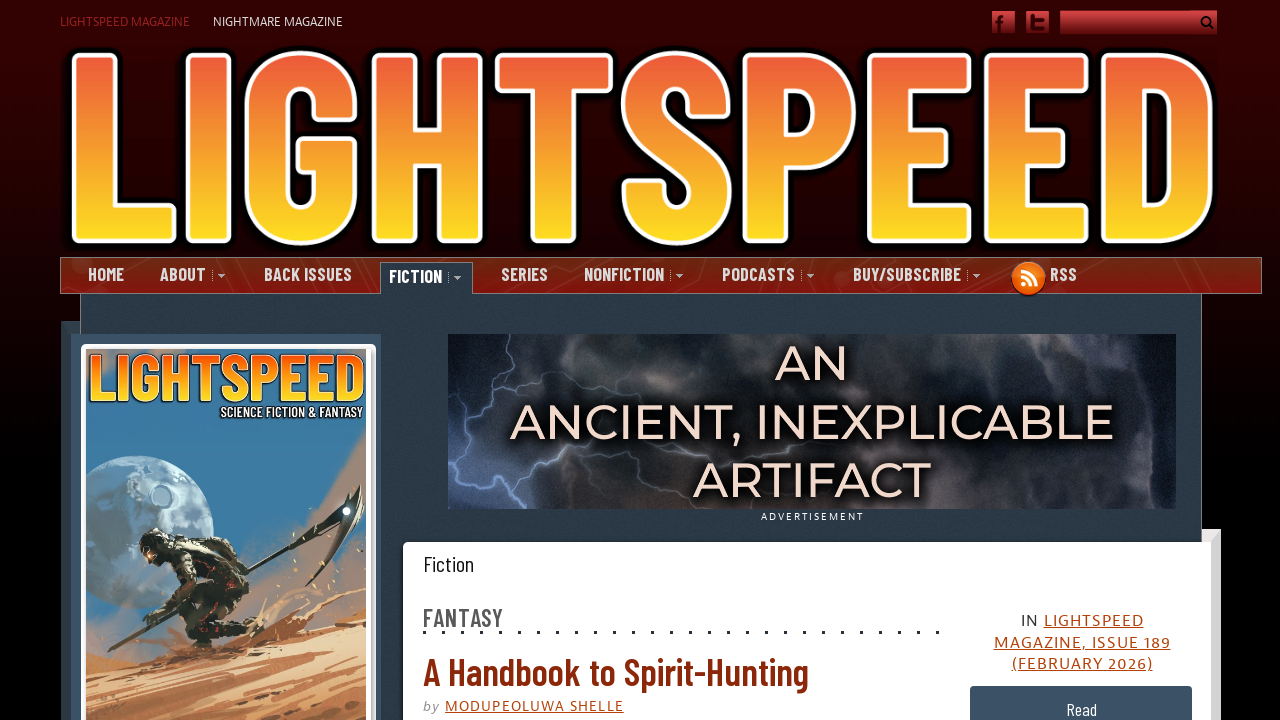

Retrieved last page link from pagination
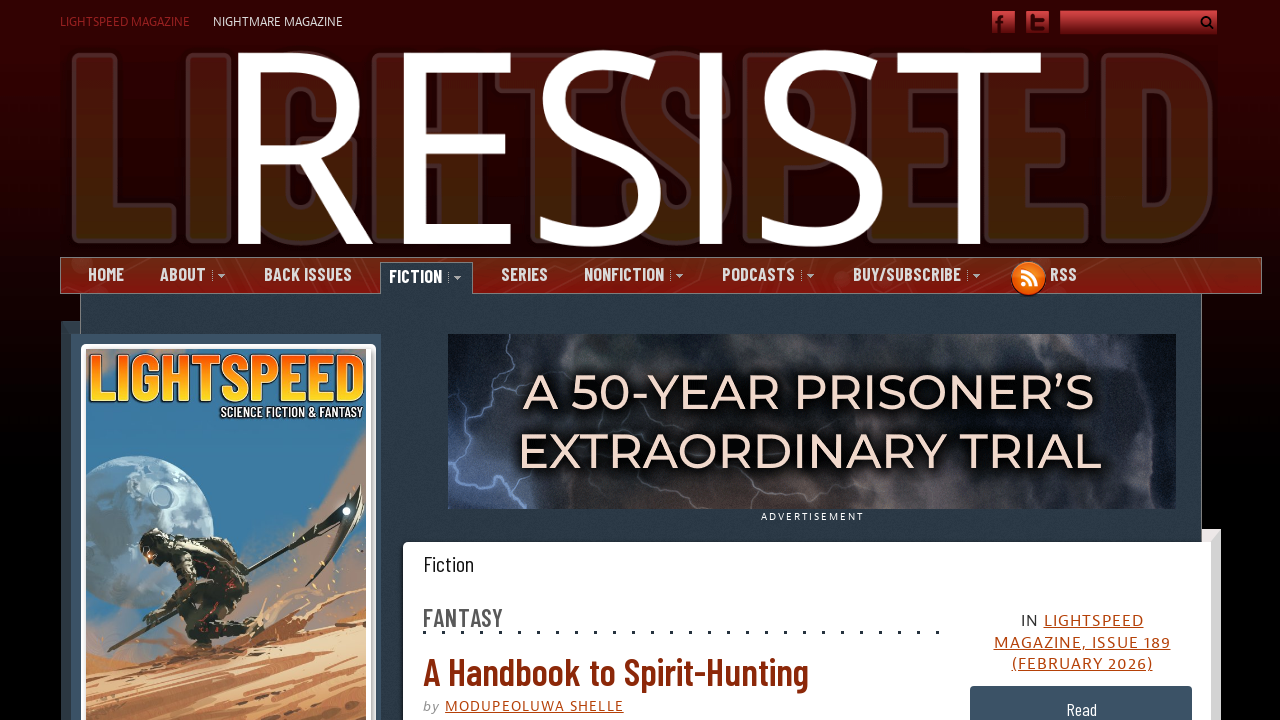

Navigated to page 2 of fiction listings
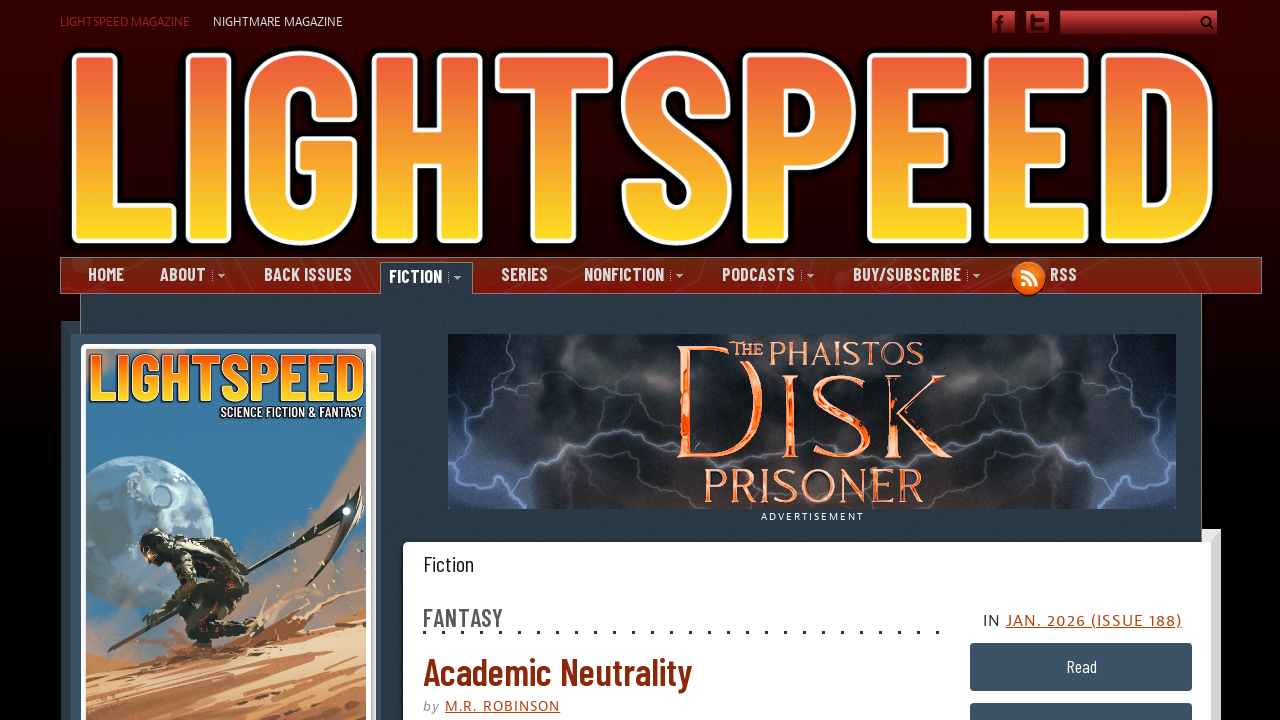

Waited for story blocks to load on page 2
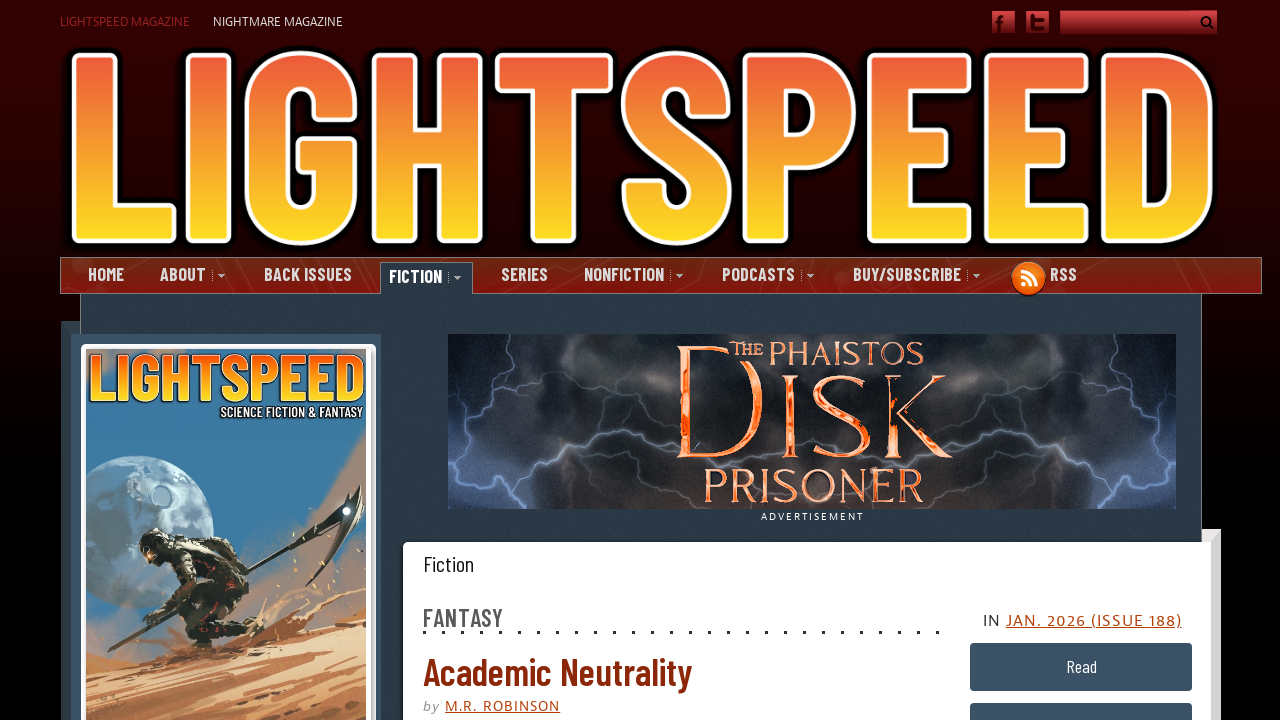

Navigated to page 3 of fiction listings
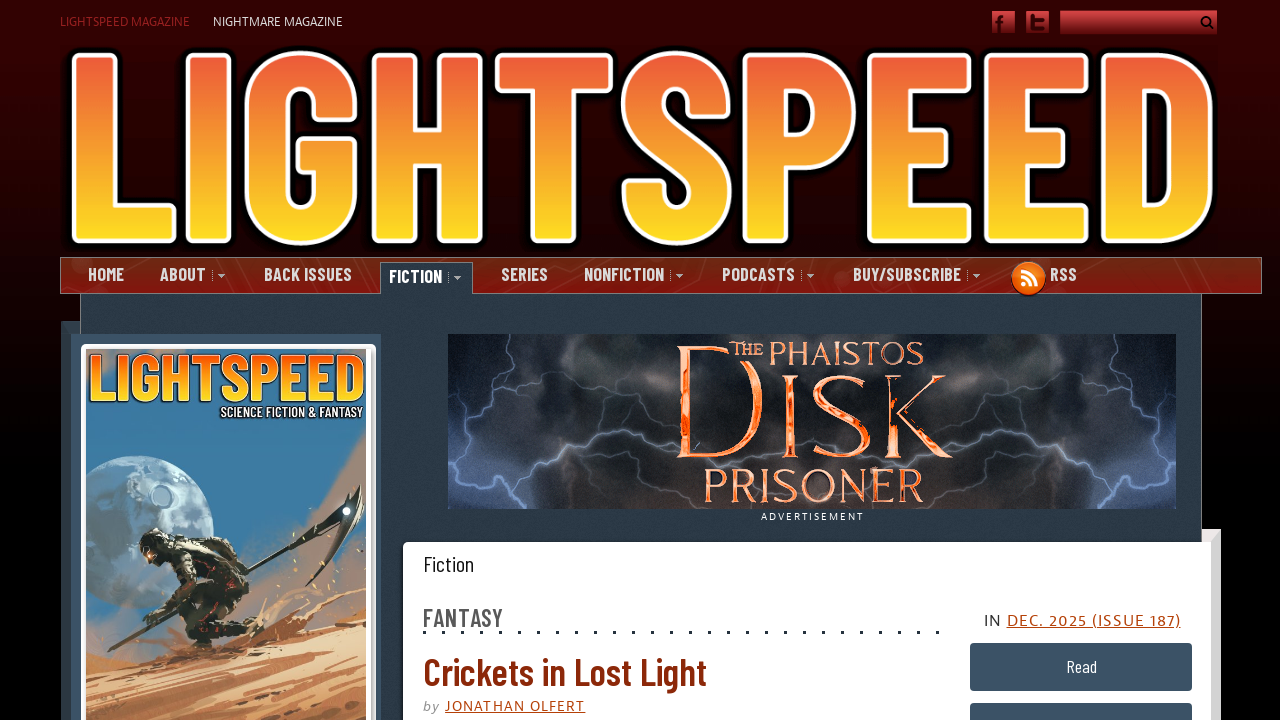

Waited for story blocks to load on page 3
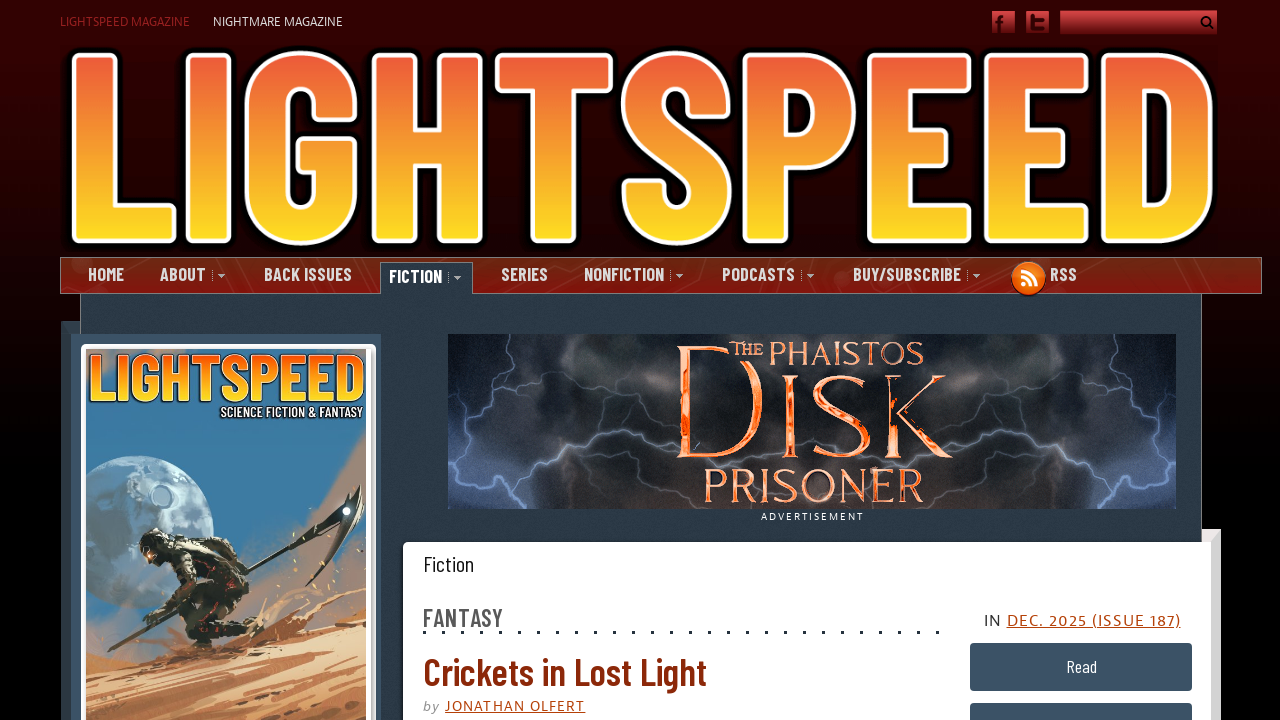

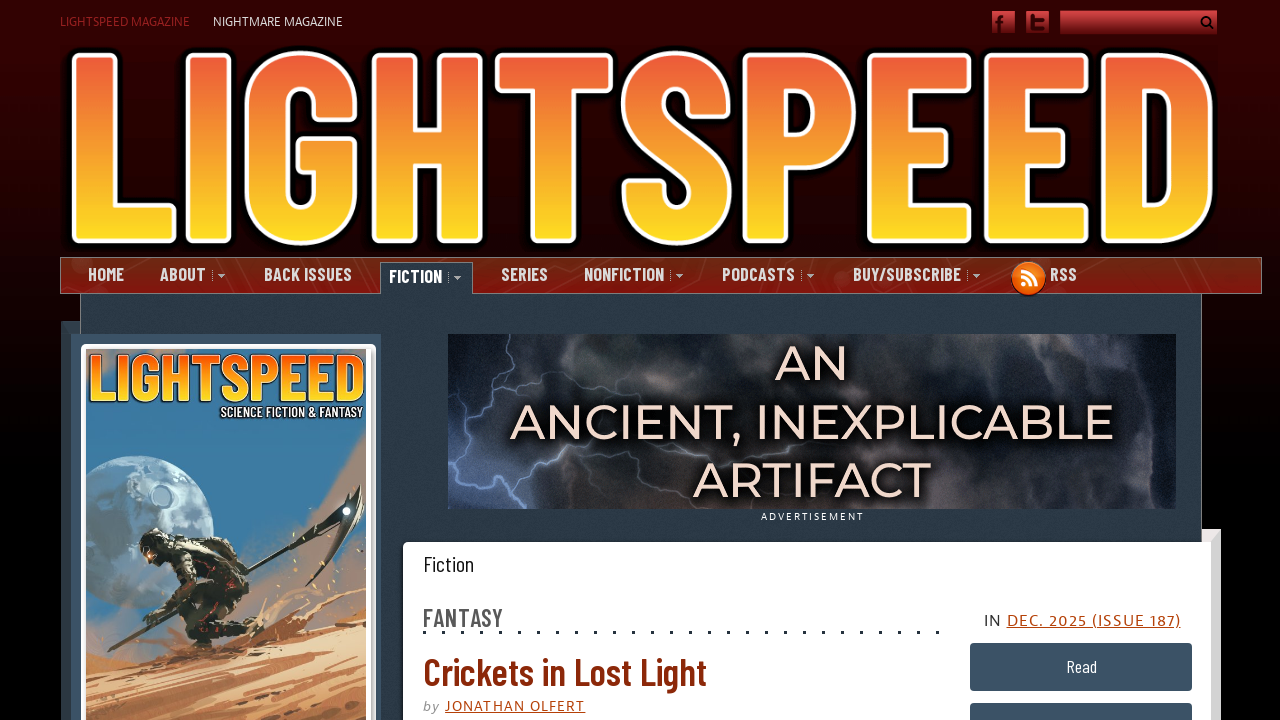